Tests Vue.js custom dropdown by selecting "Third Option" and verifying the selection is displayed.

Starting URL: https://mikerodham.github.io/vue-dropdowns/

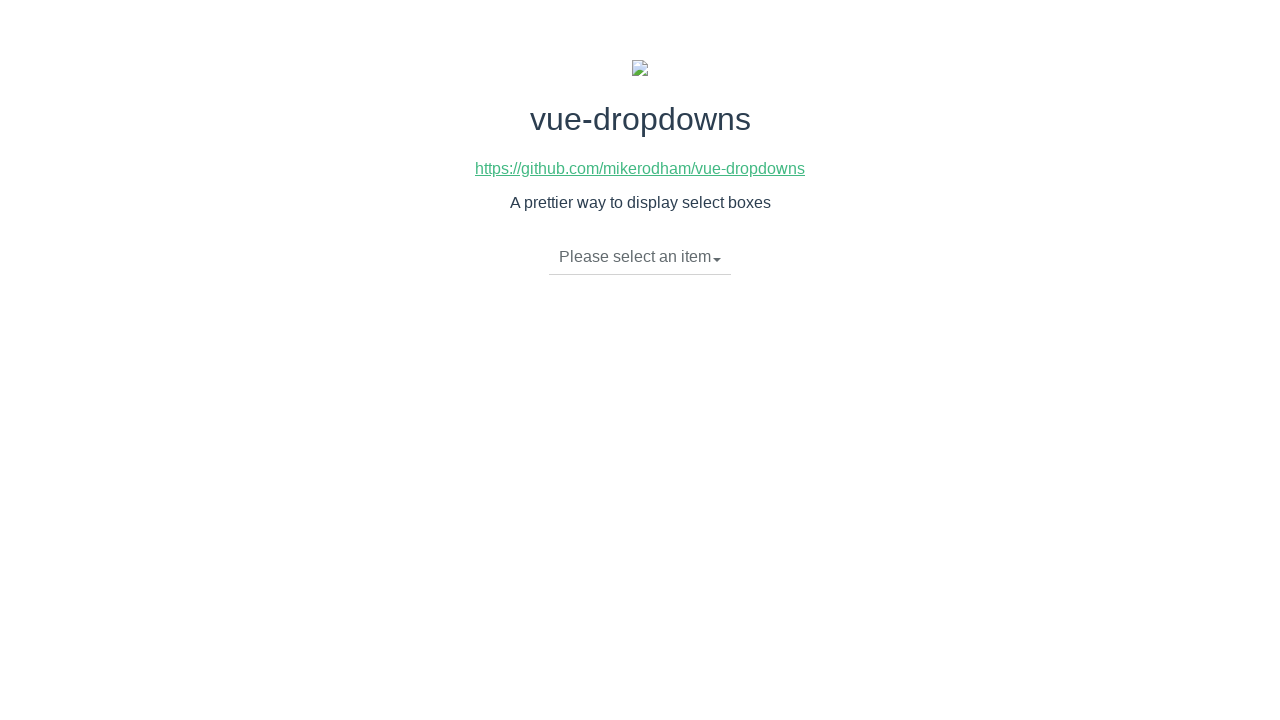

Clicked dropdown caret to open the Vue.js custom dropdown at (717, 260) on span.caret
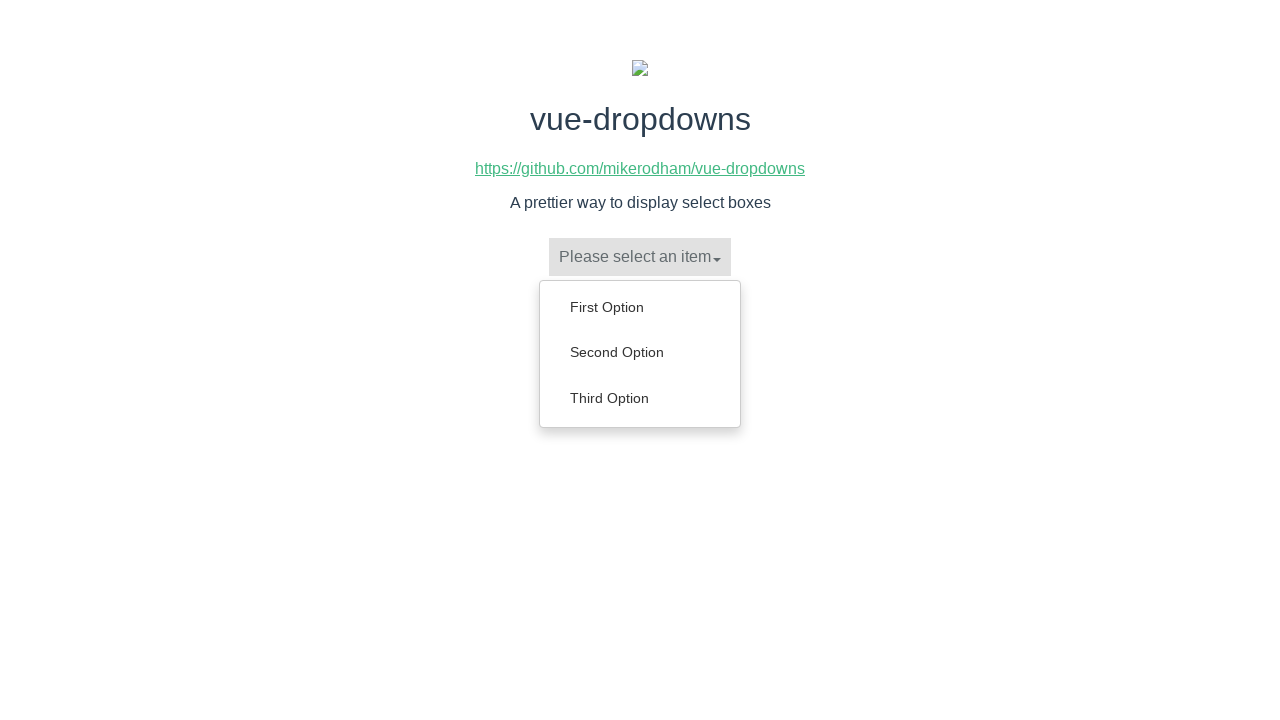

Dropdown menu items loaded
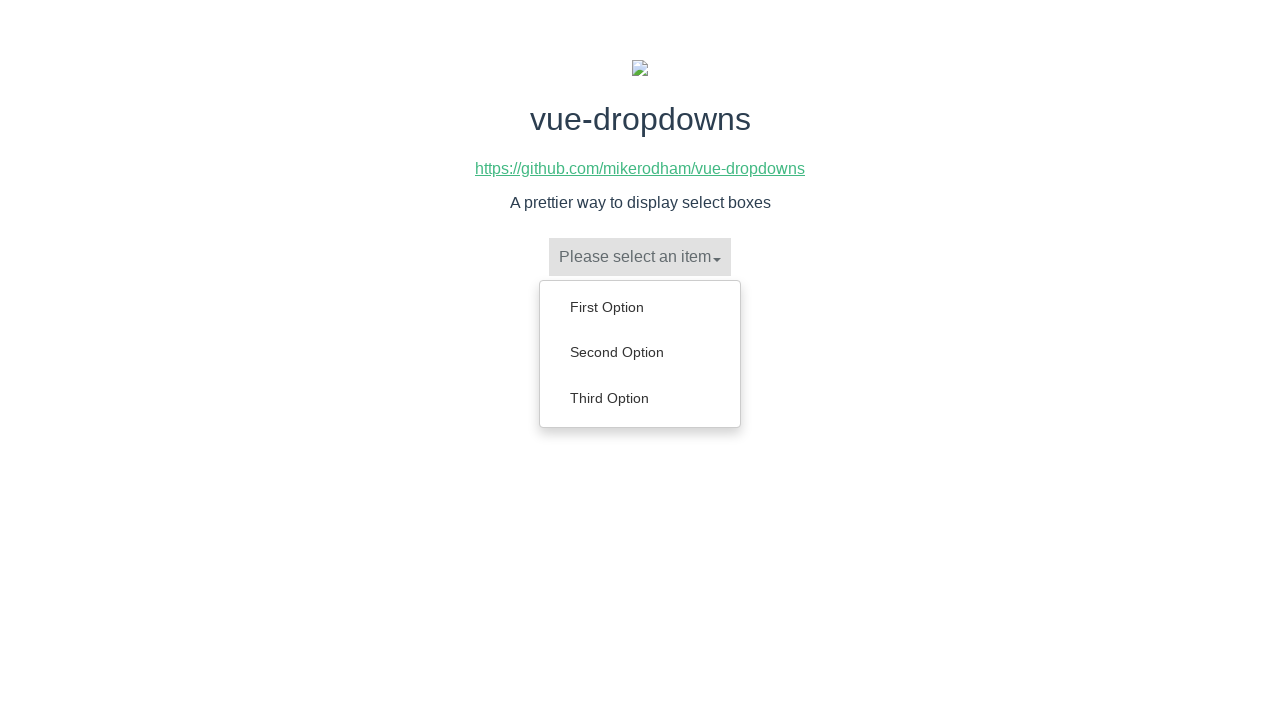

Selected 'Third Option' from the dropdown menu at (640, 398) on ul.dropdown-menu li:has-text('Third Option')
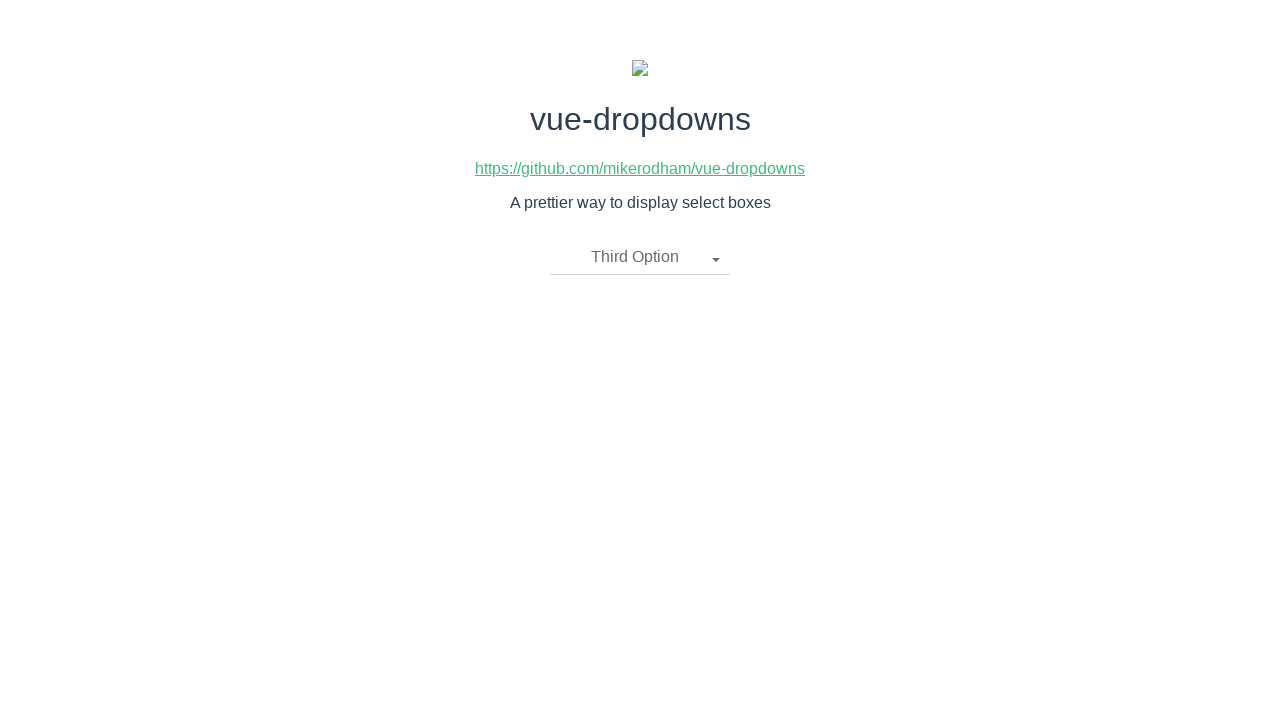

Verified that 'Third Option' is now displayed as the selected value
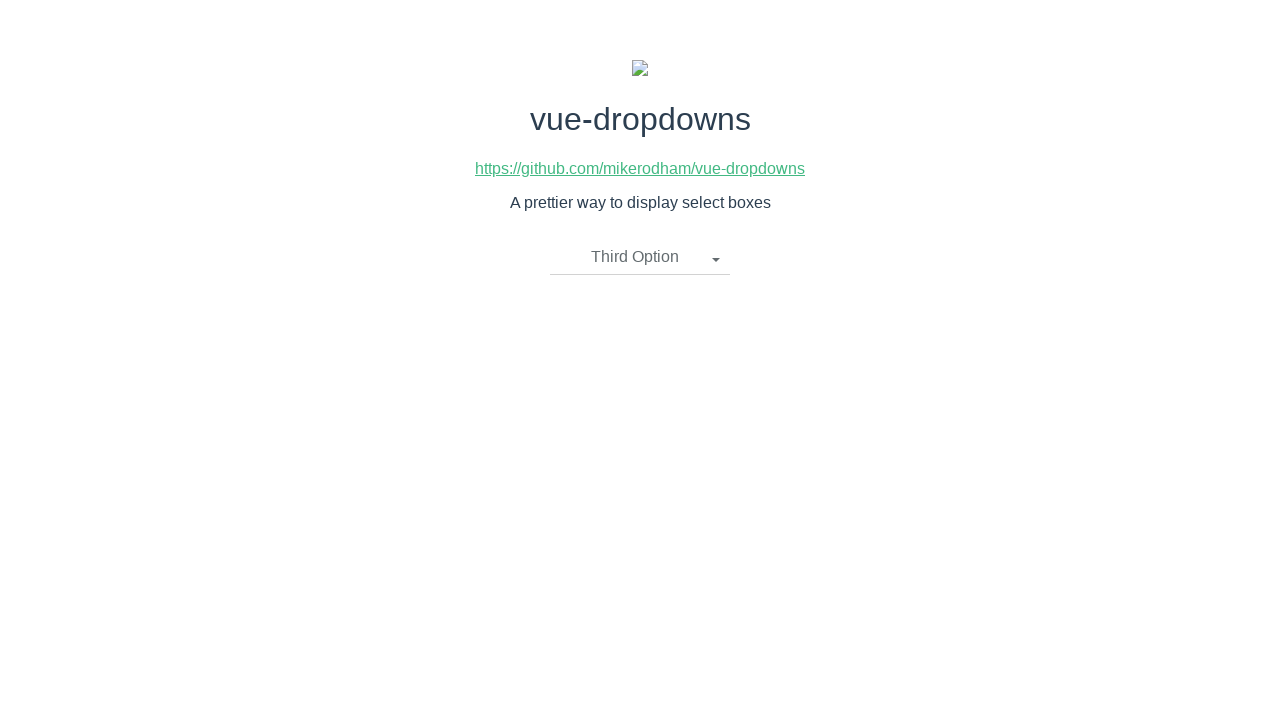

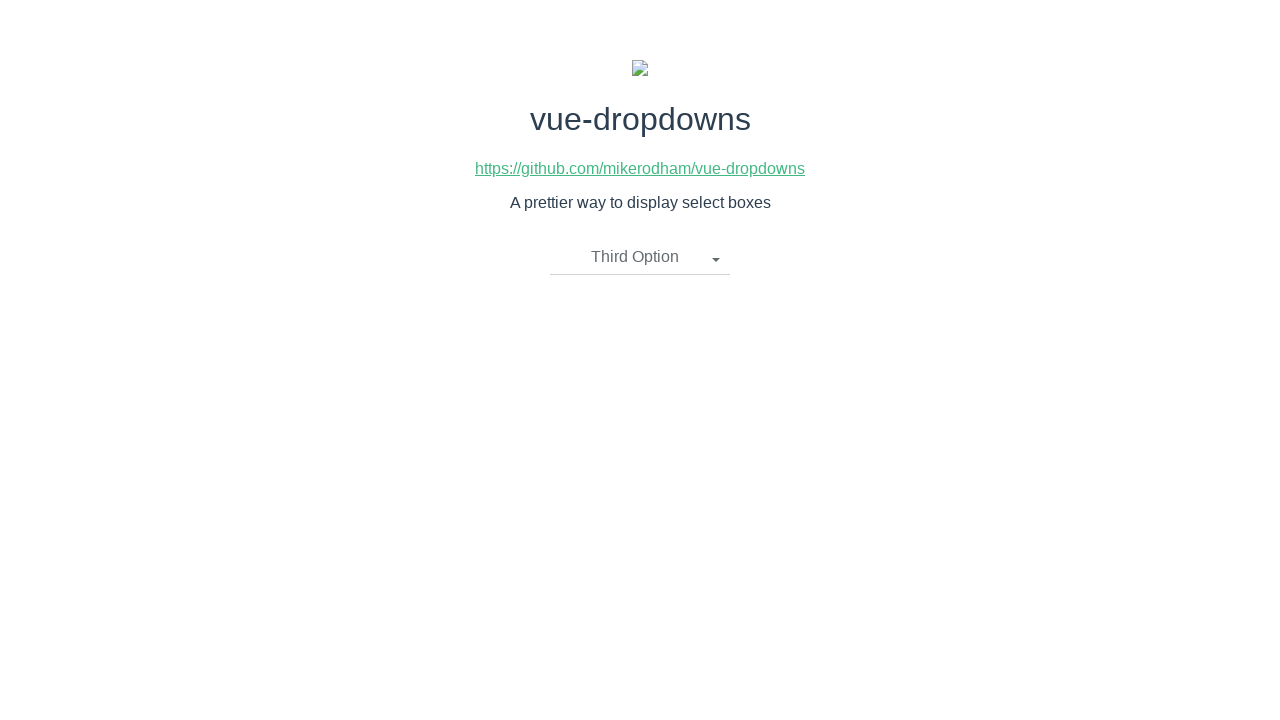